Tests login form validation by clicking the login button with empty fields and verifying the "Username is required" error message appears

Starting URL: https://www.saucedemo.com/

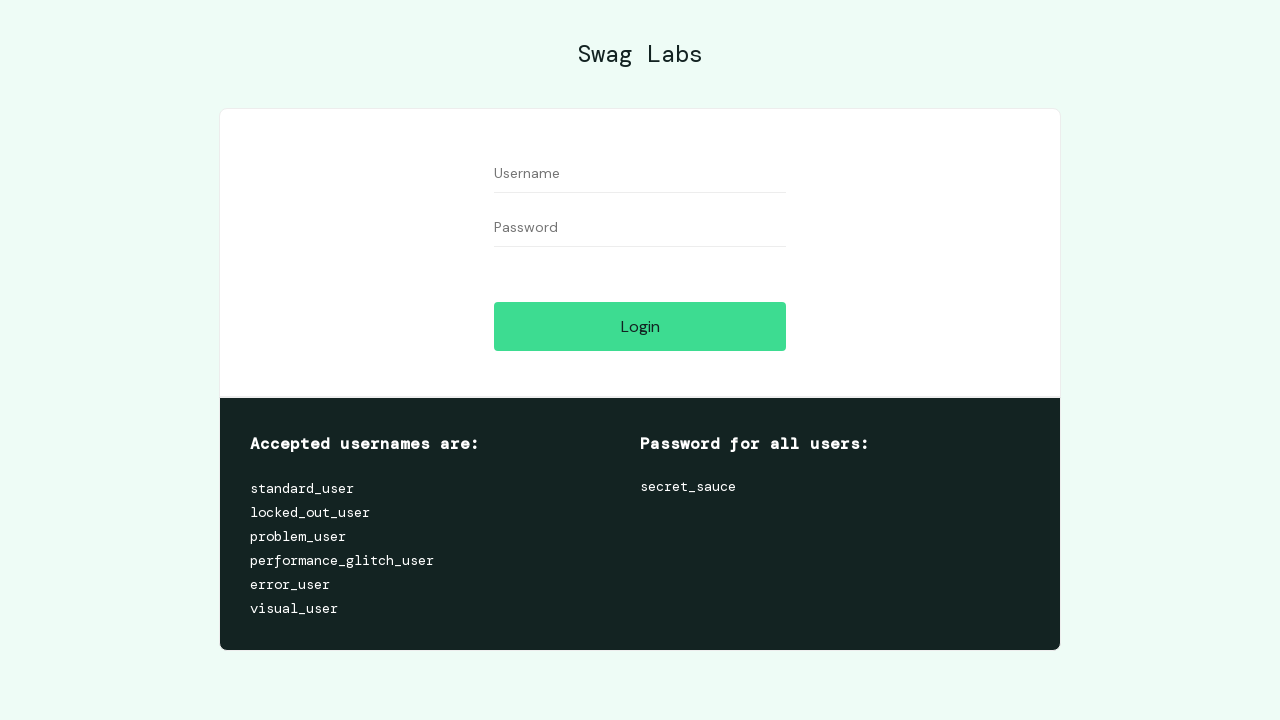

Clicked login button with empty username and password fields at (640, 326) on #login-button
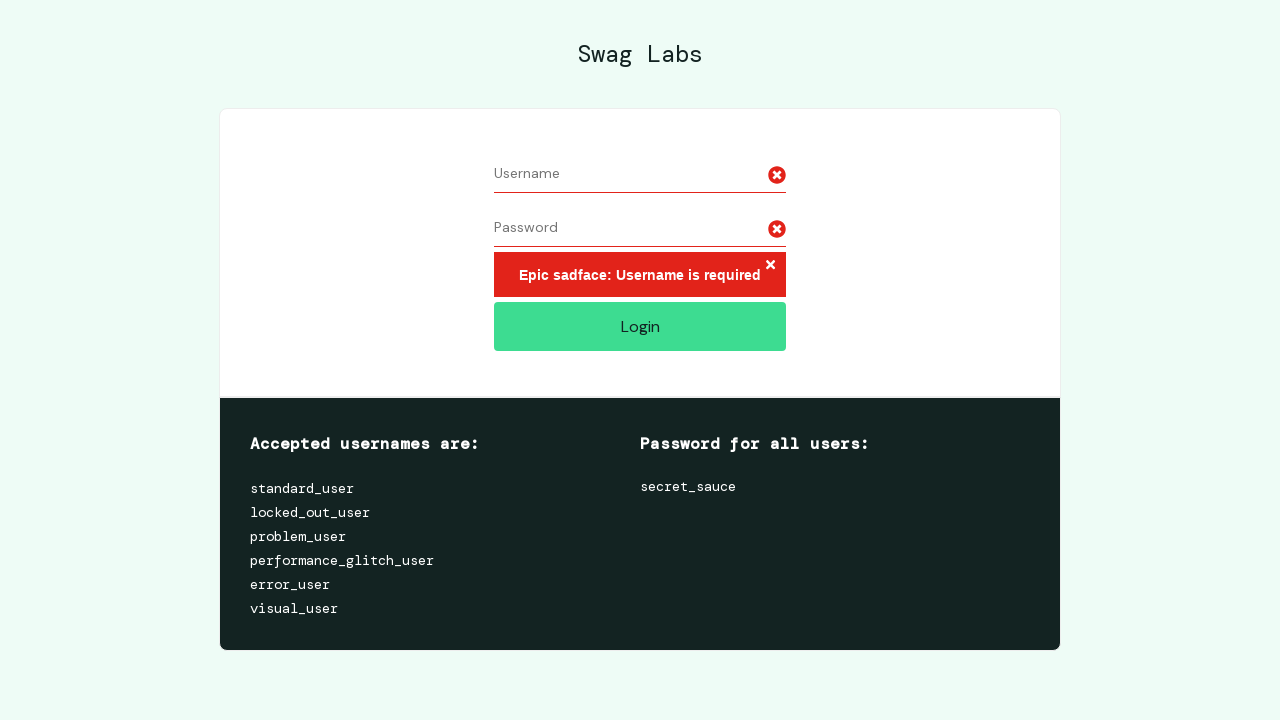

Error message element appeared and is ready
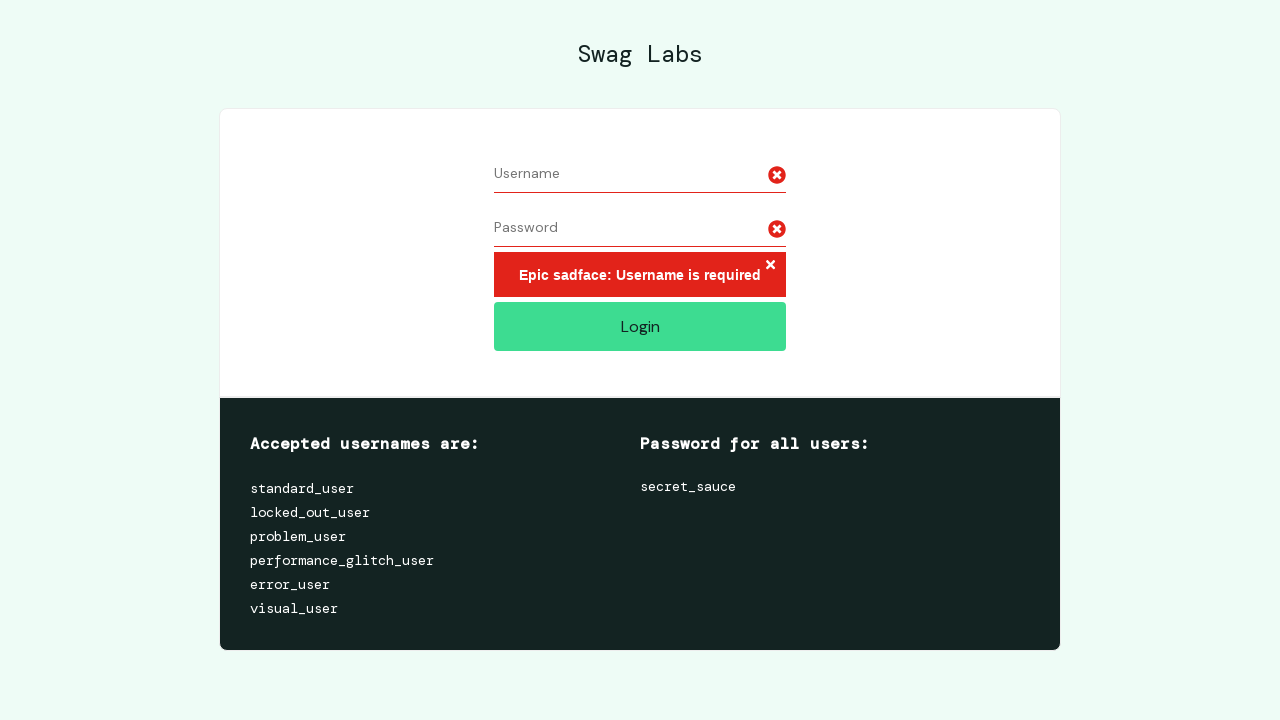

Verified error message text is 'Epic sadface: Username is required'
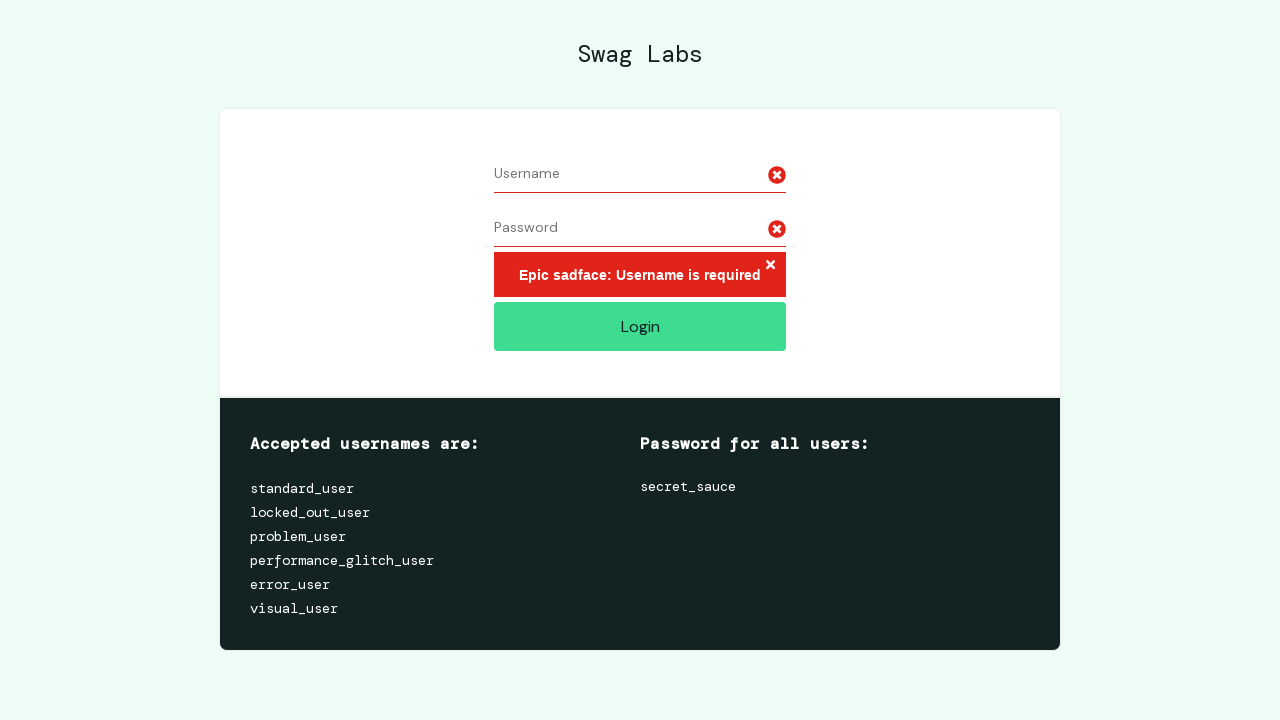

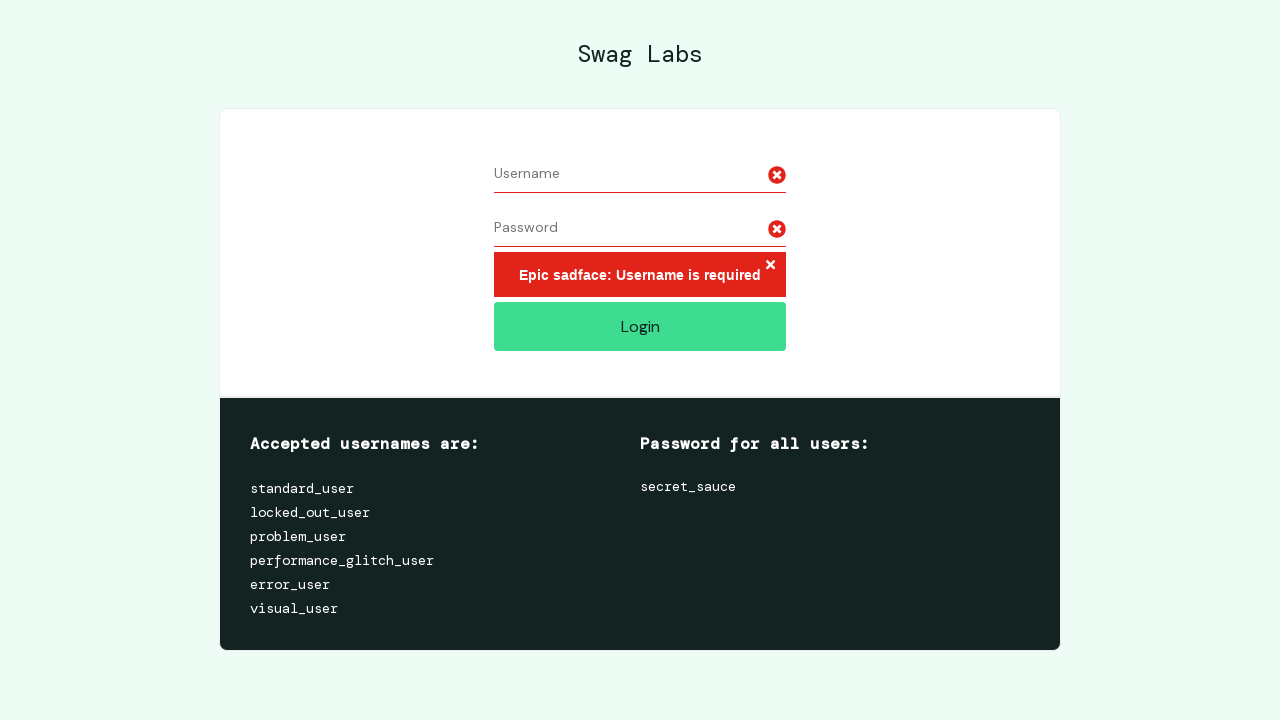